Tests the text box form on DemoQA by navigating to Elements, selecting Text Box, filling in user name, email, current address, and permanent address fields, then submitting the form.

Starting URL: https://demoqa.com/

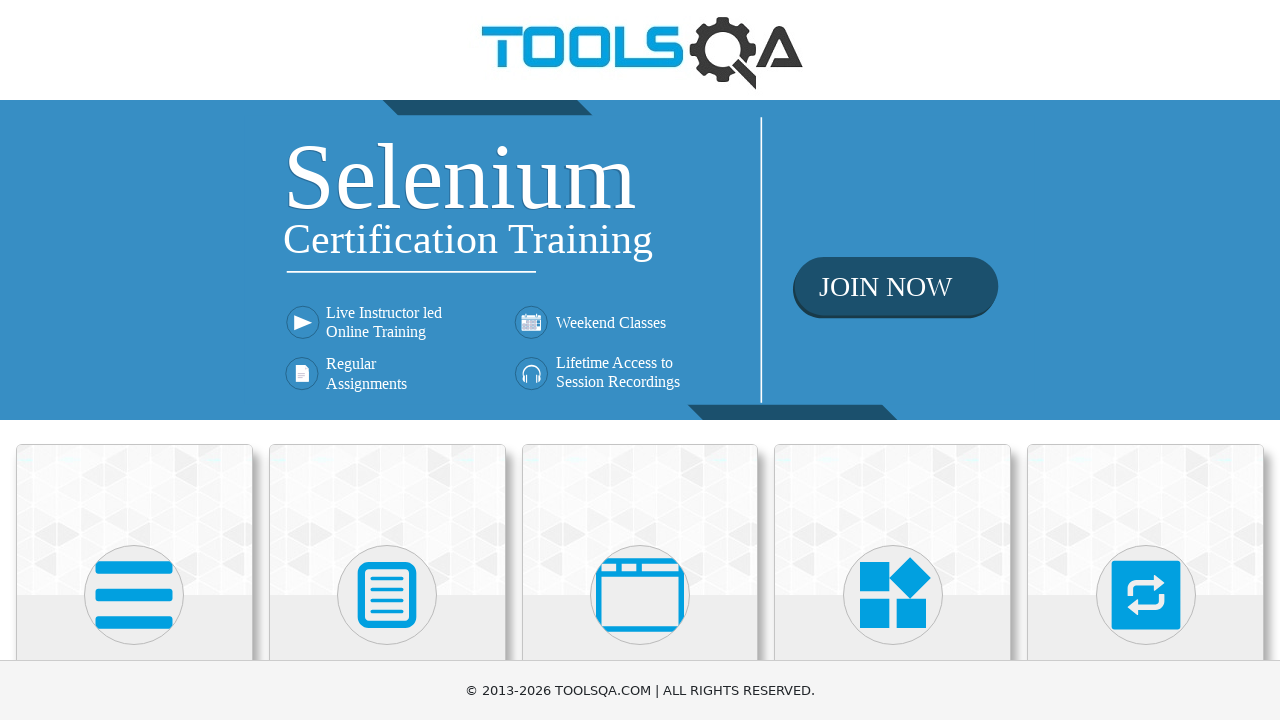

Scrolled down to view the Elements card
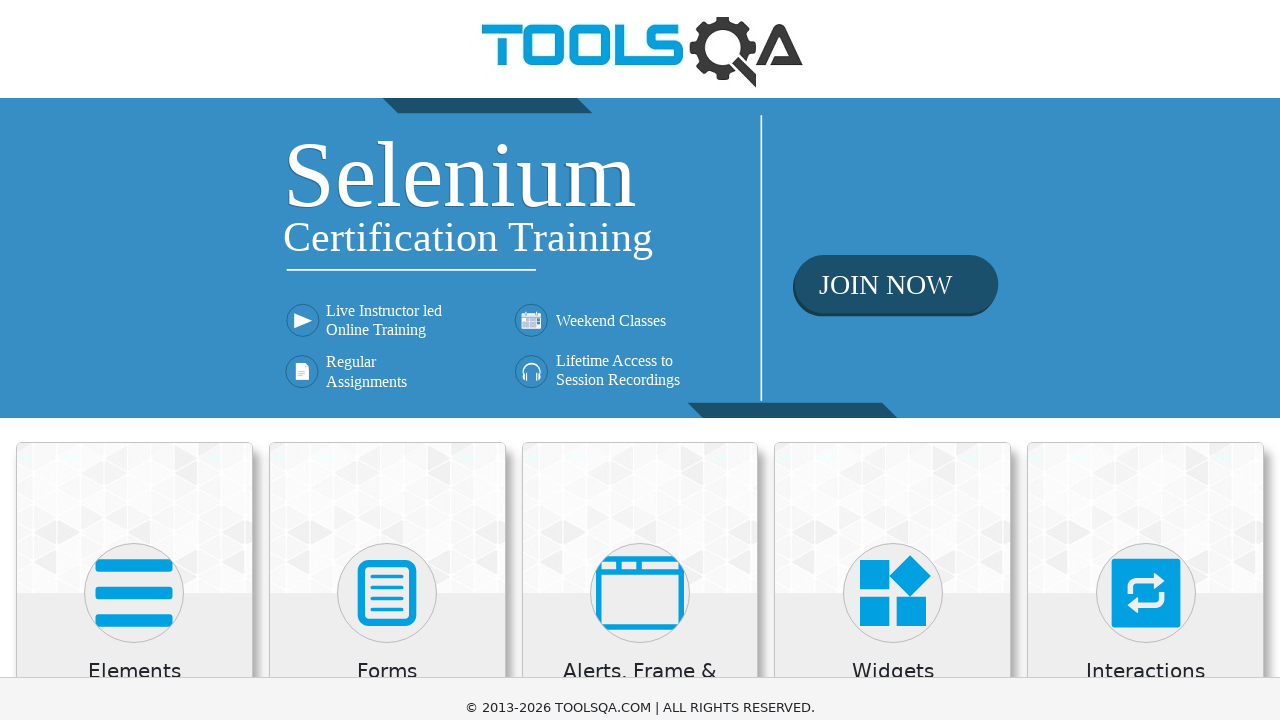

Clicked on Elements card at (134, 520) on div.card:has-text('Elements')
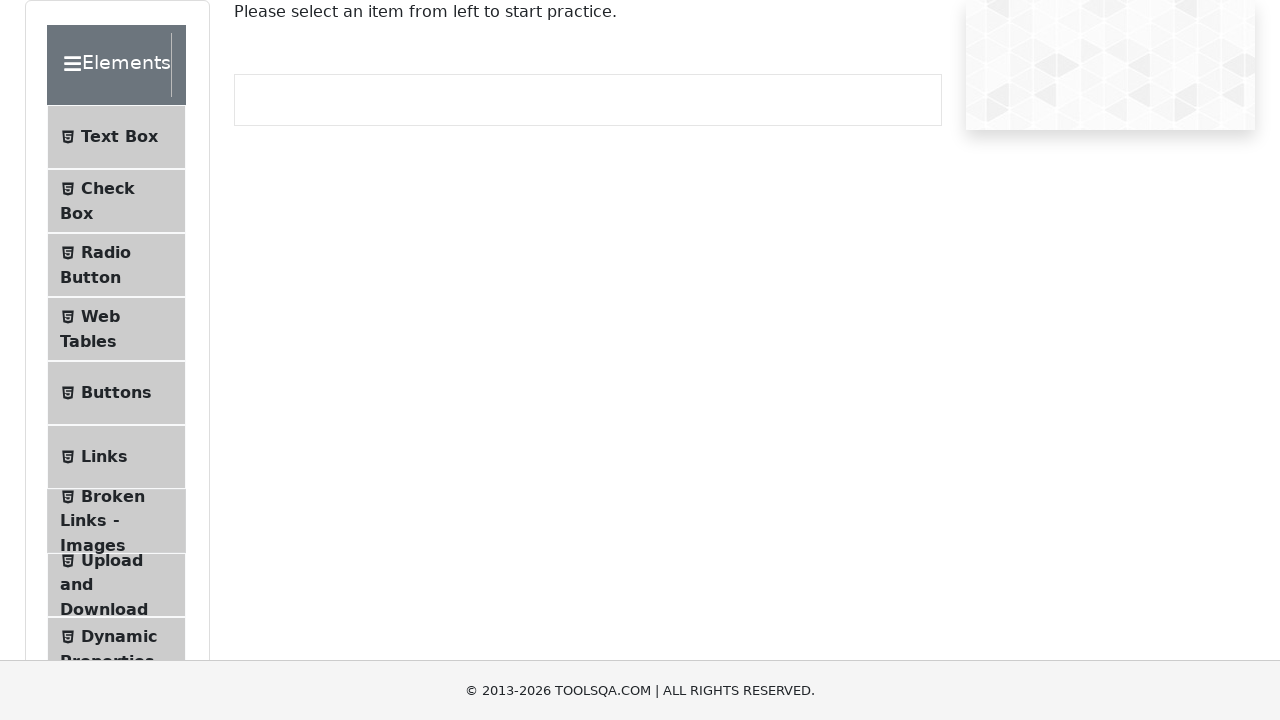

Clicked on Text Box menu item at (116, 137) on li:has-text('Text Box')
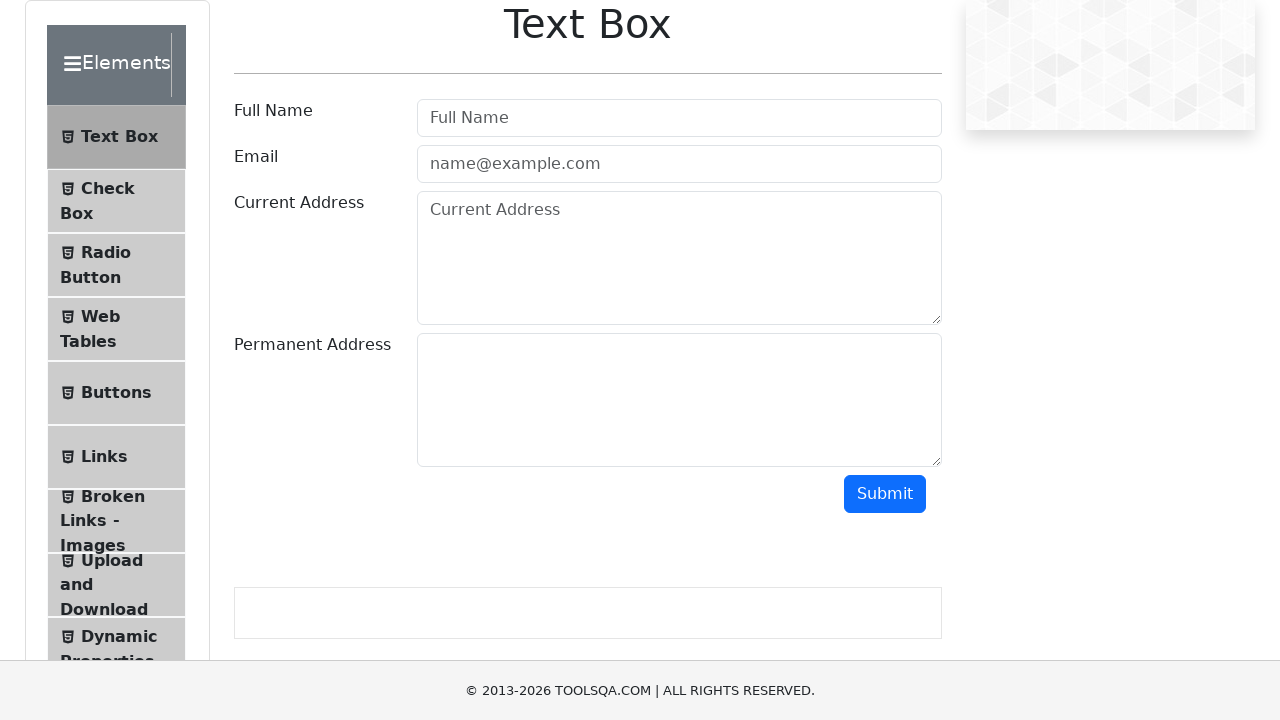

Filled in Full Name field with 'Juan Cruz' on input#userName
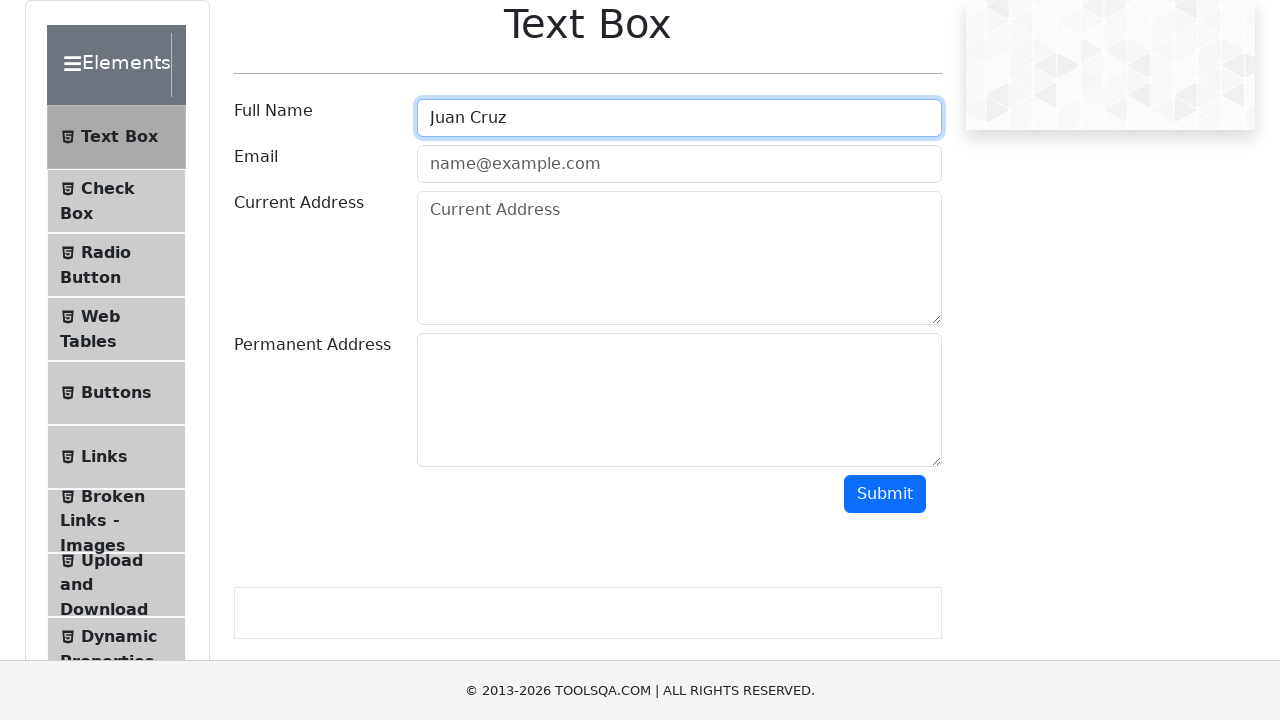

Filled in Email field with 'juancmouhape@gmail.com' on input#userEmail
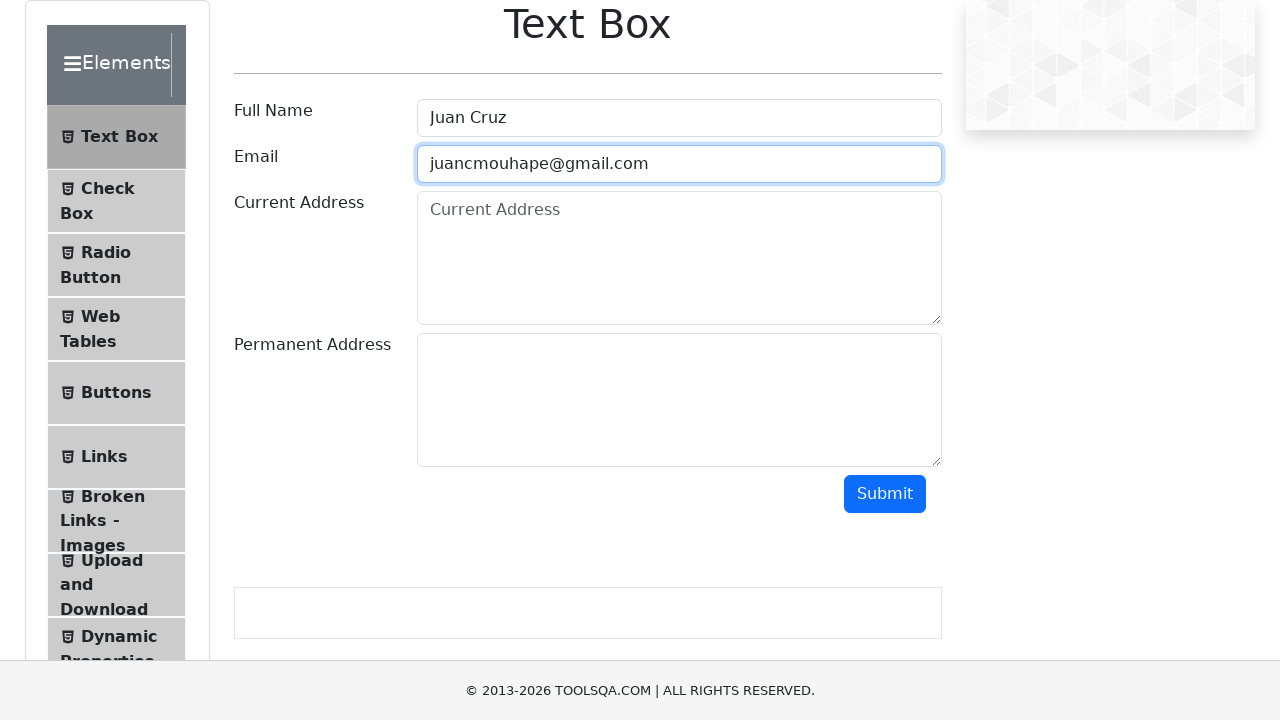

Filled in Current Address field with 'direccion_uno' on textarea#currentAddress
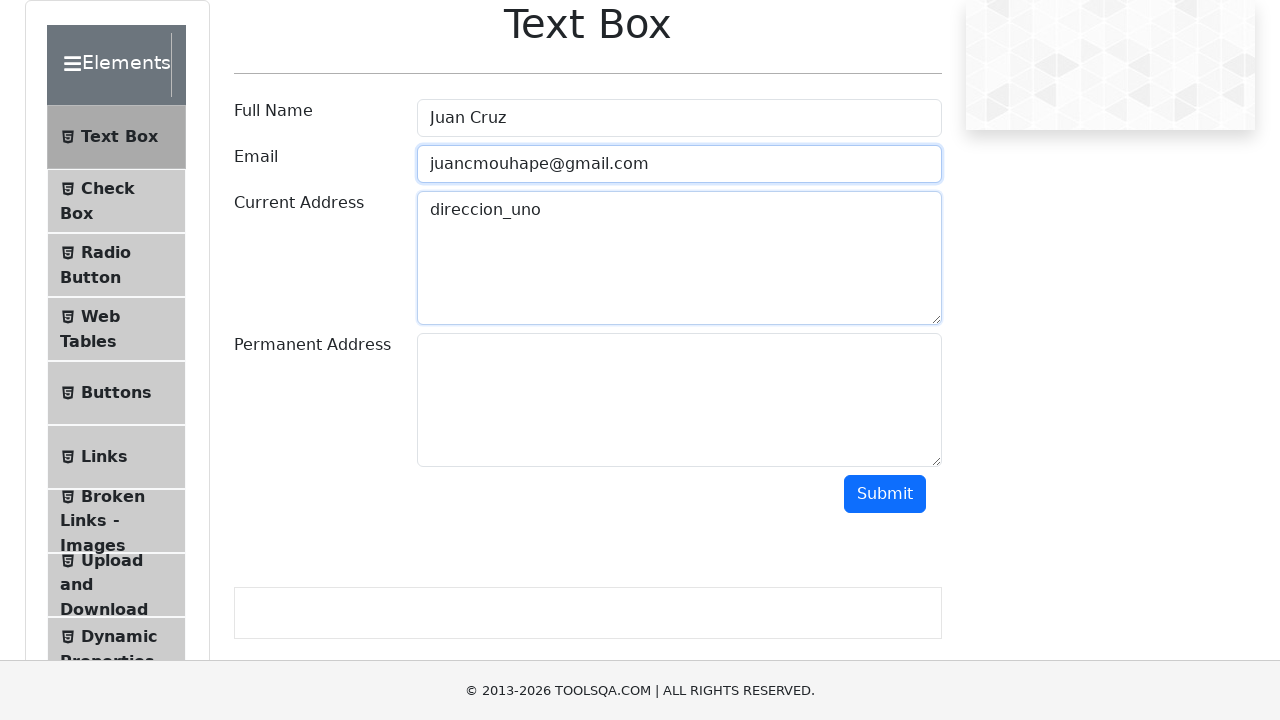

Filled in Permanent Address field with 'direccion_dos' on textarea#permanentAddress
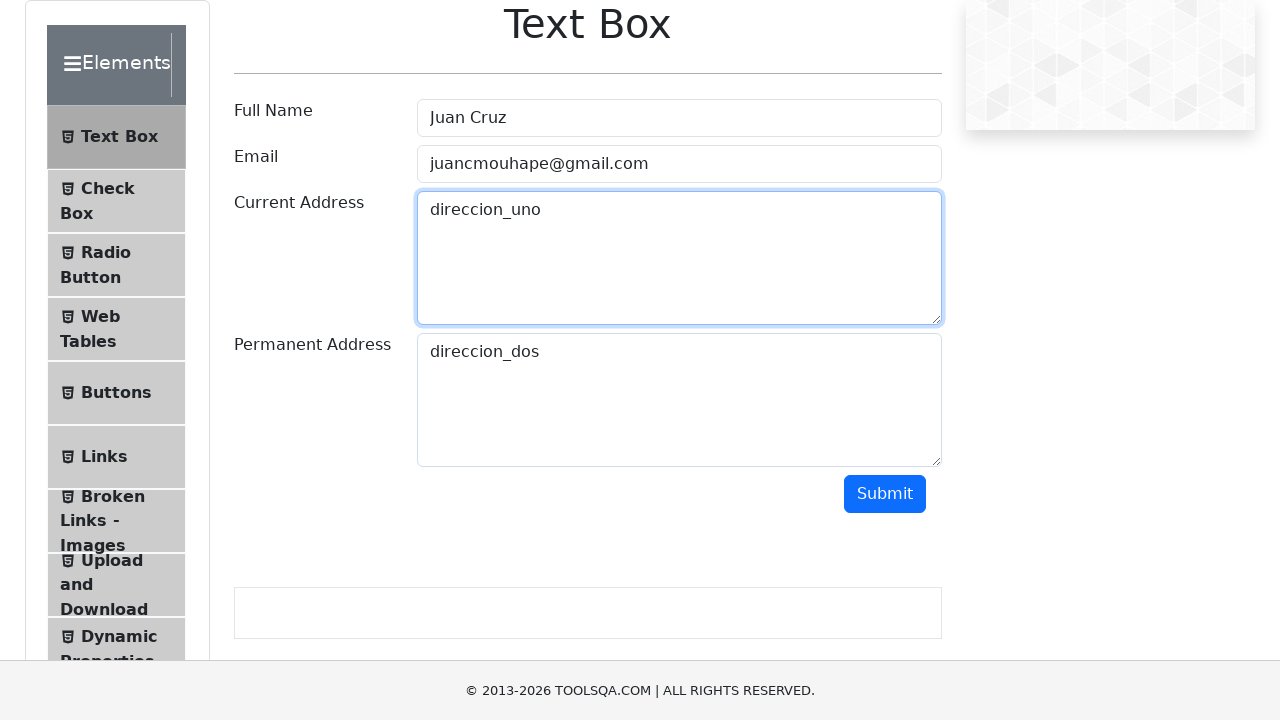

Scrolled down to view the Submit button
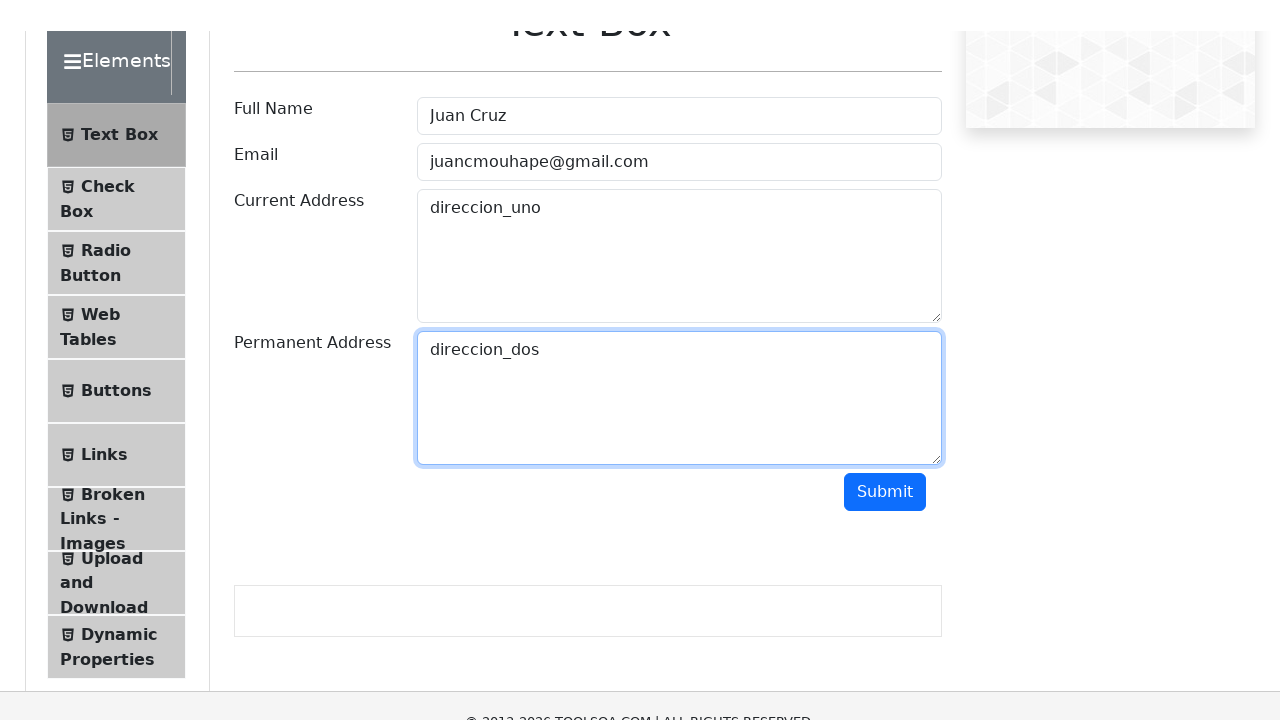

Clicked the Submit button to submit the form at (885, 378) on button#submit
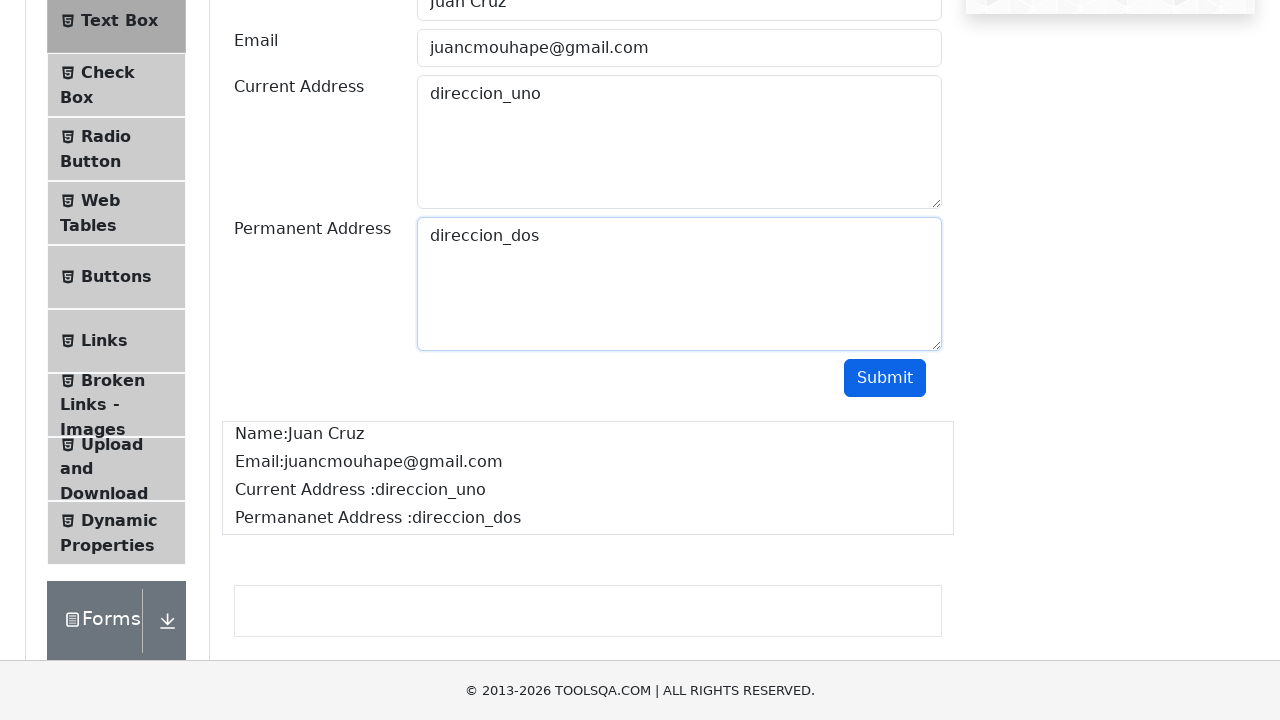

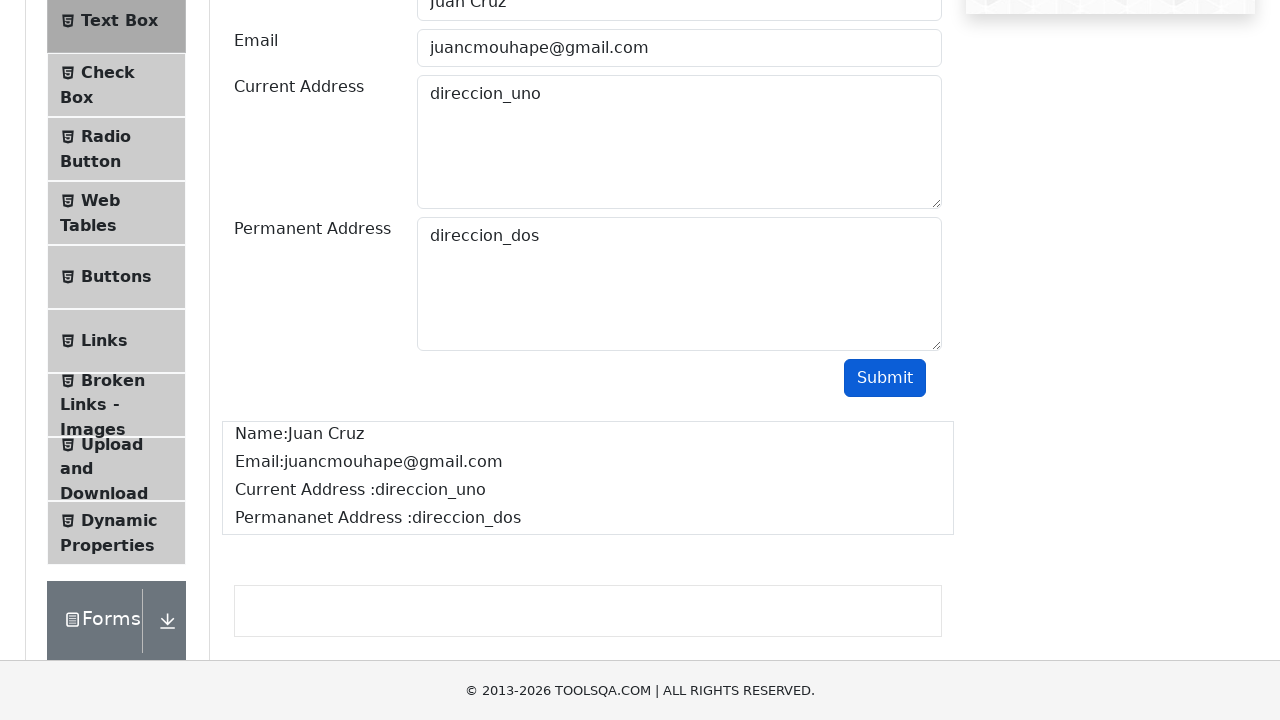